Tests the forgot password functionality by clicking forgot password link and entering an email

Starting URL: https://login.salesforce.com/

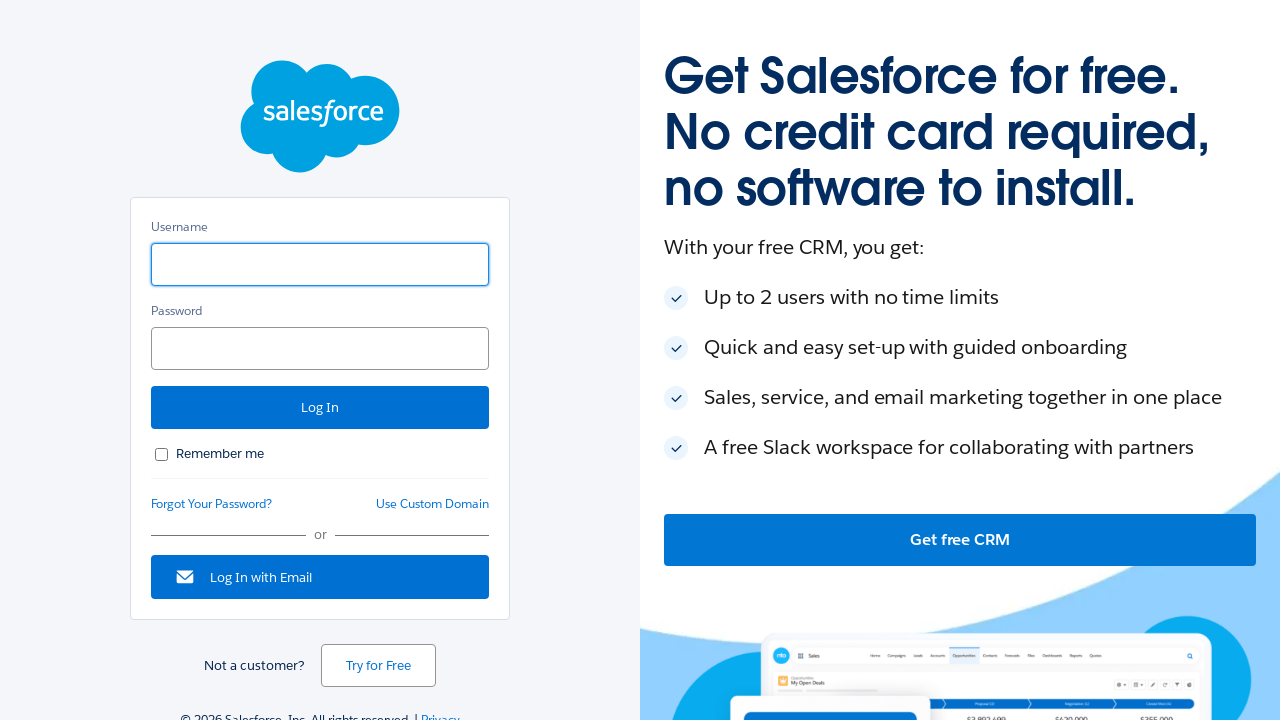

Clicked forgot password link at (212, 504) on #forgot_password_link
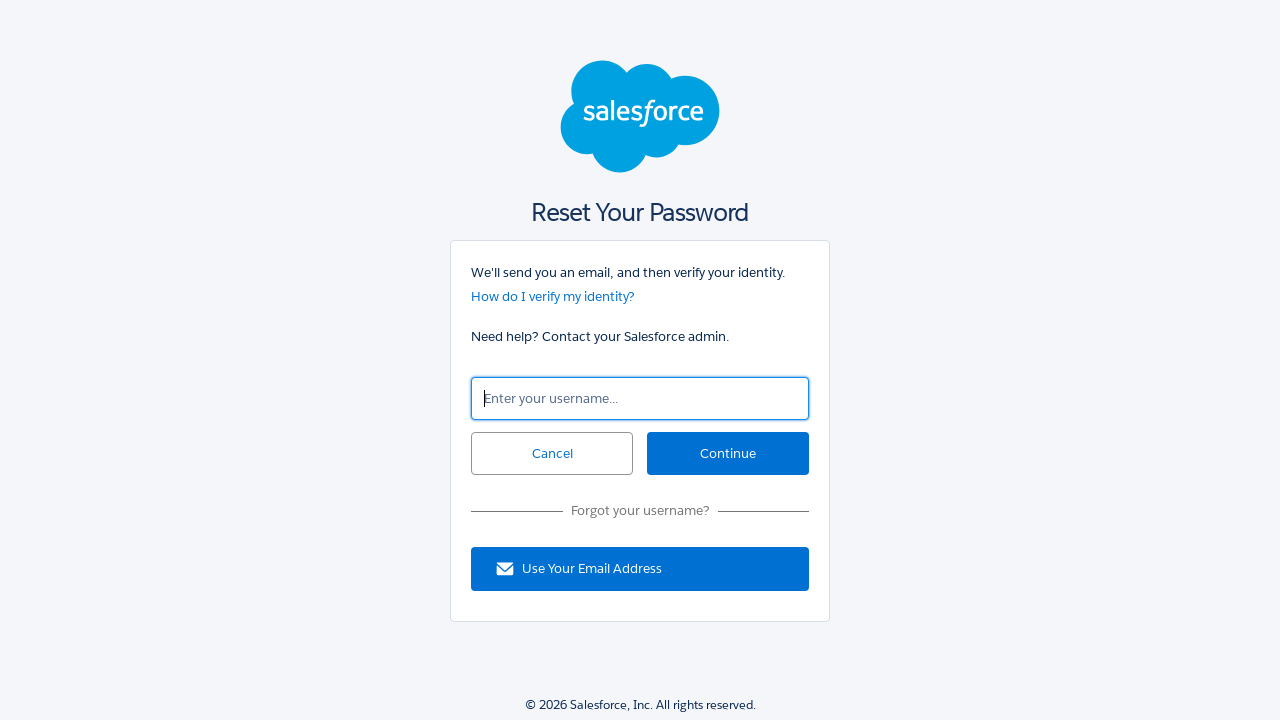

Filled email field with 'ashu@techarc.com' on #un
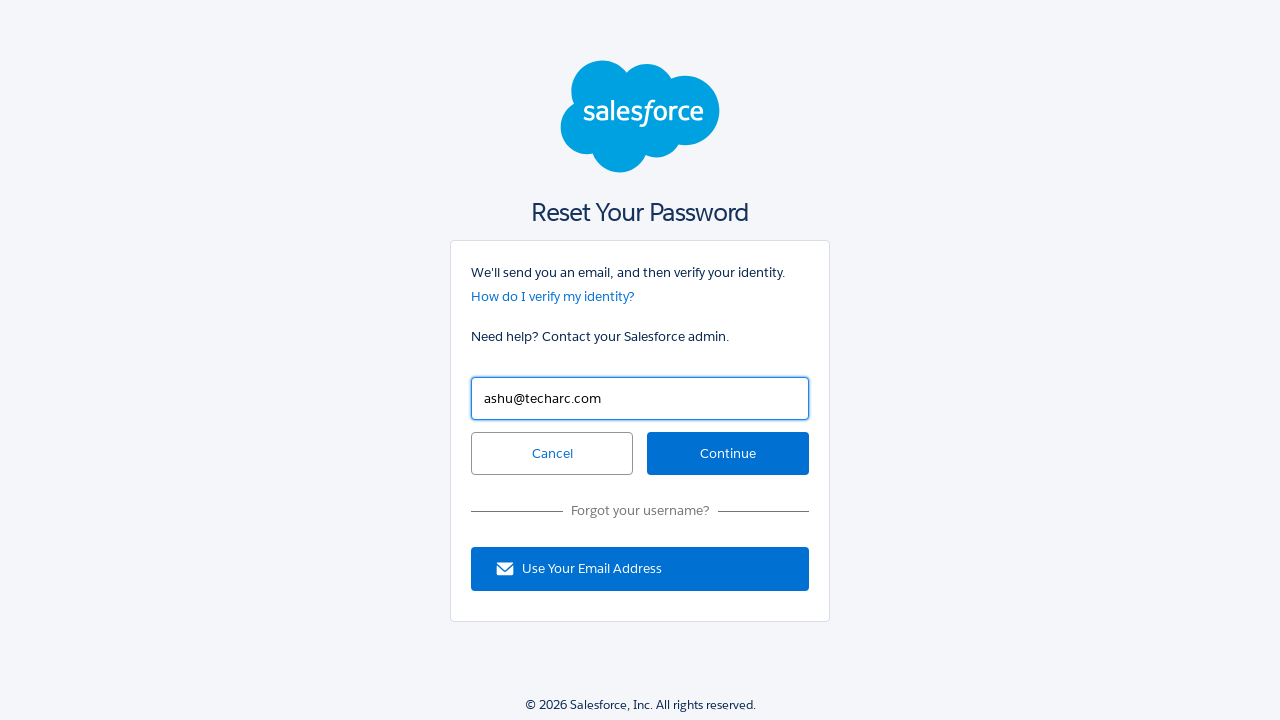

Clicked continue button to submit forgot password request at (728, 454) on #continue
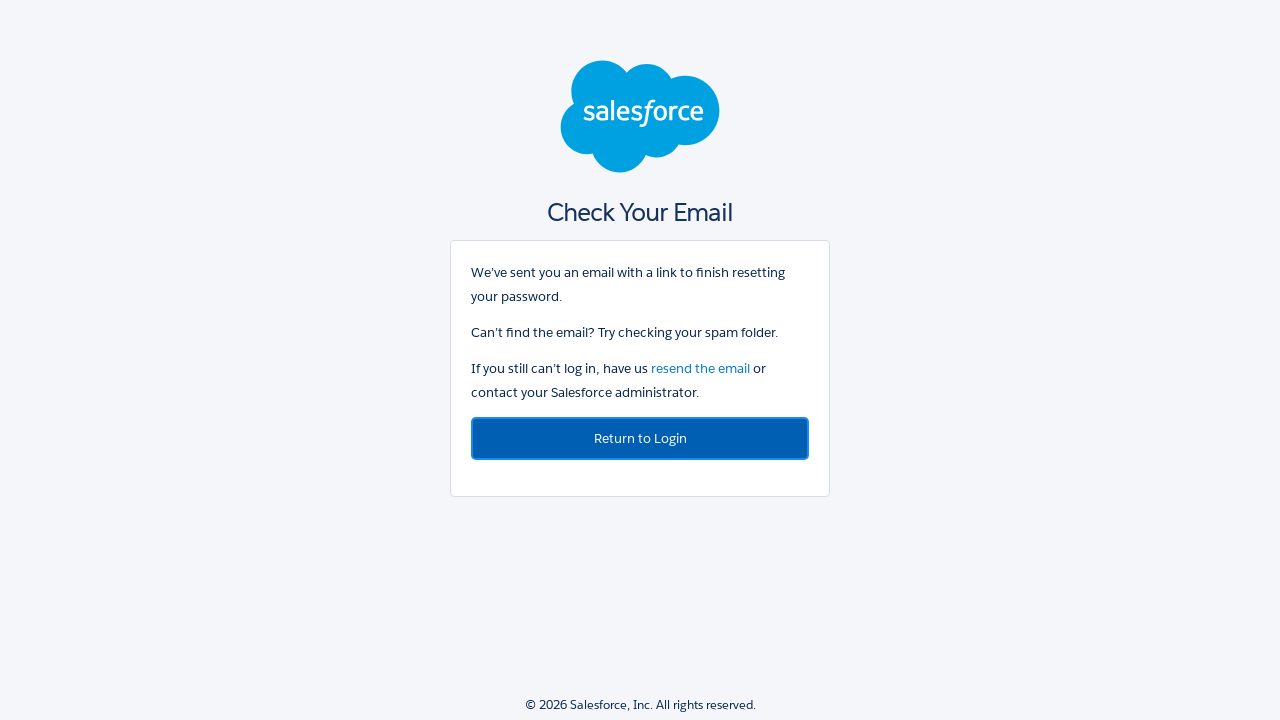

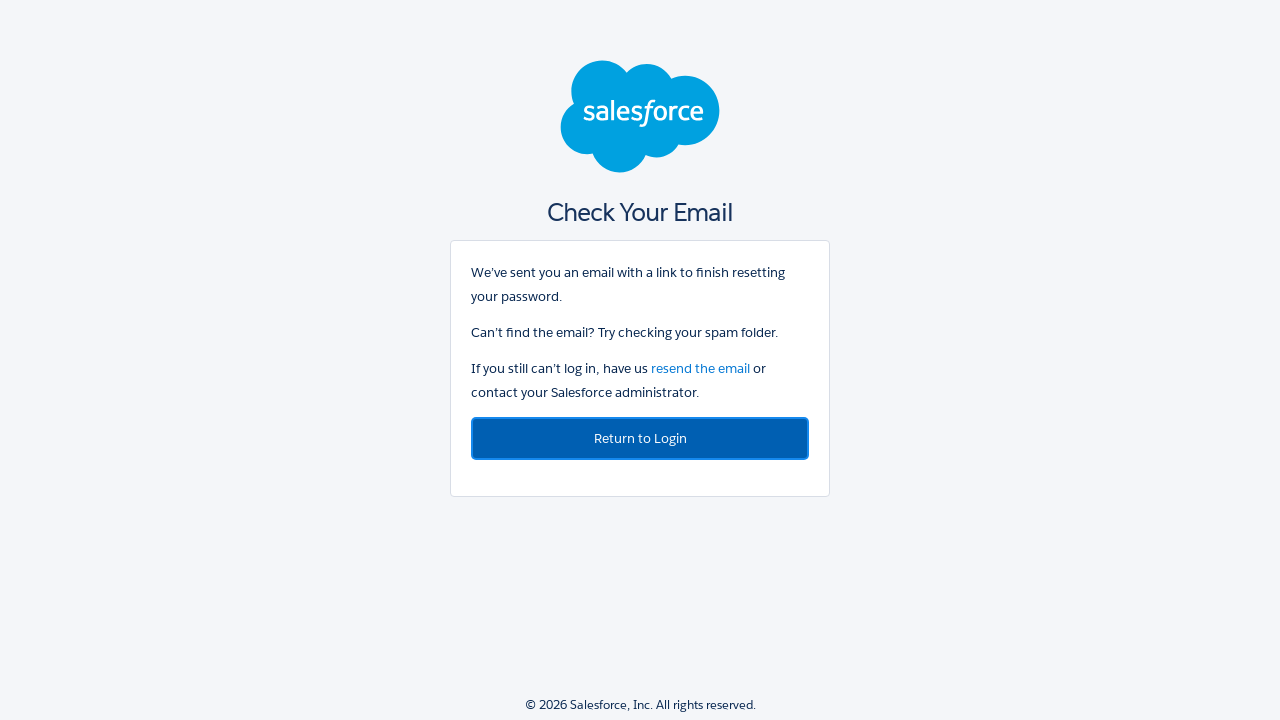